Tests window handling functionality by opening a new window, switching between windows, and verifying content in each window

Starting URL: https://the-internet.herokuapp.com/windows

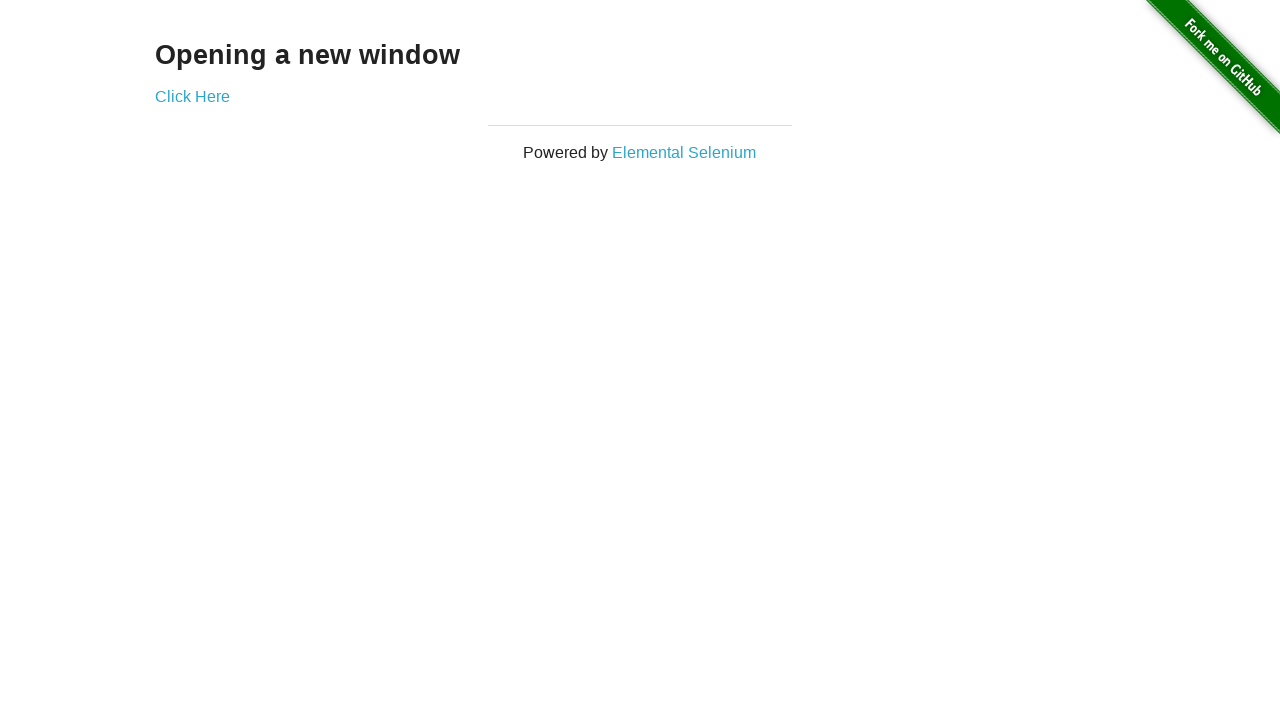

Verified initial page text contains 'Opening a new window'
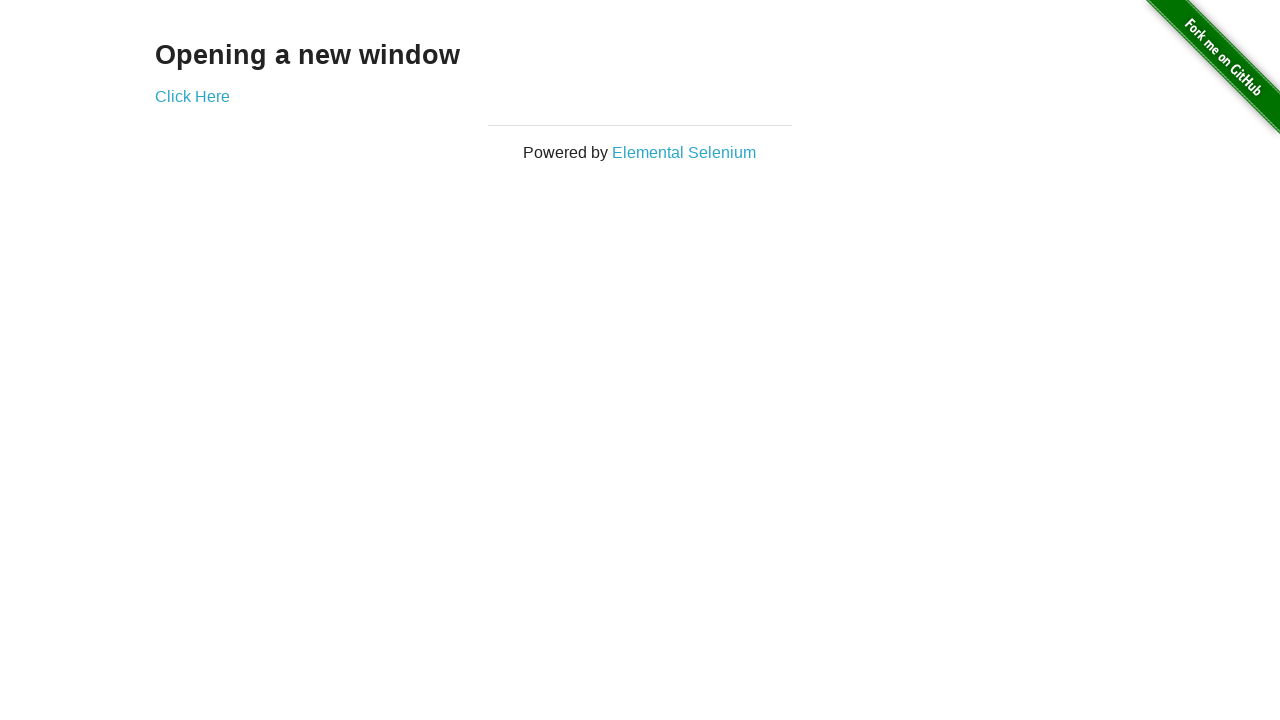

Verified initial page title contains 'The Internet'
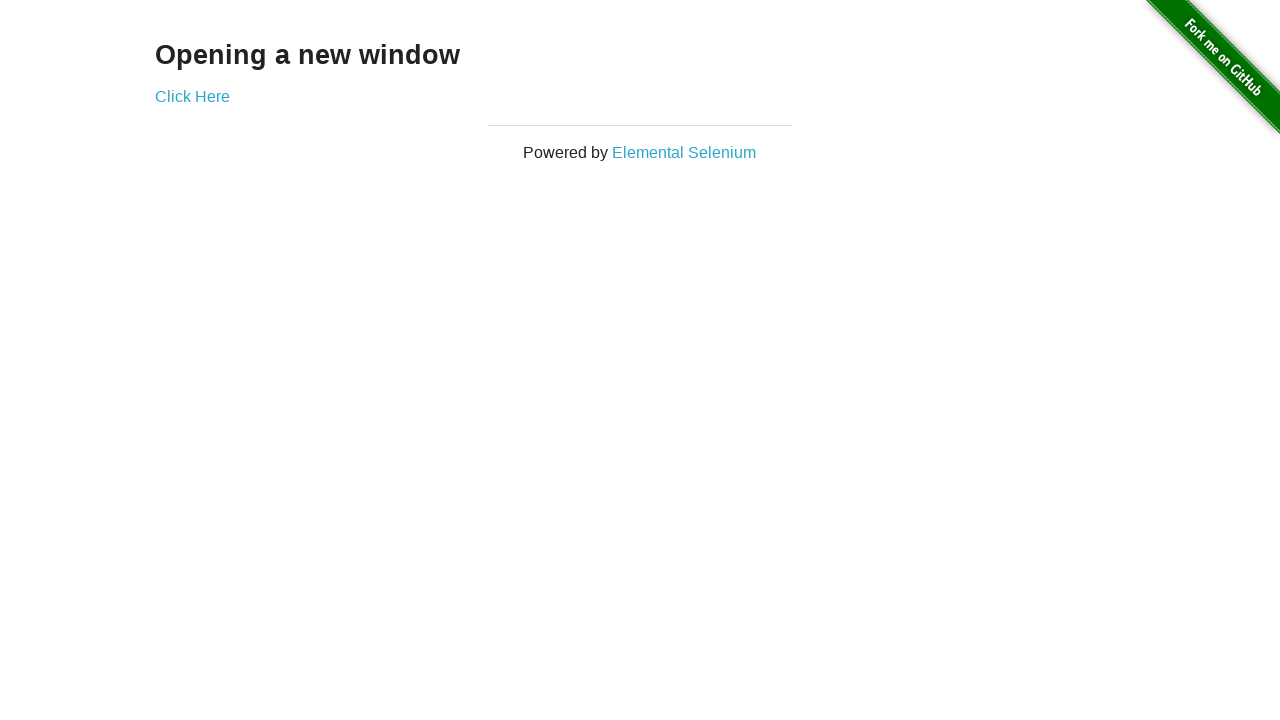

Stored reference to first window
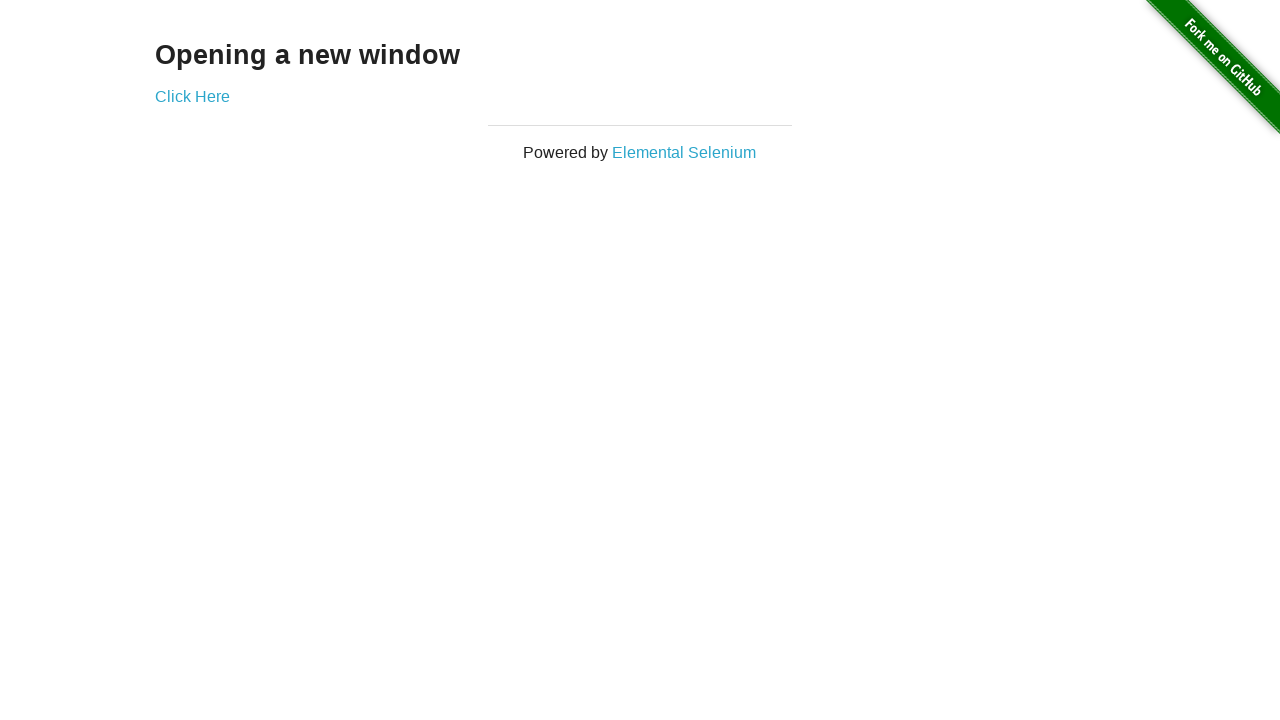

Clicked 'Click Here' button to open new window at (192, 96) on text=Click Here
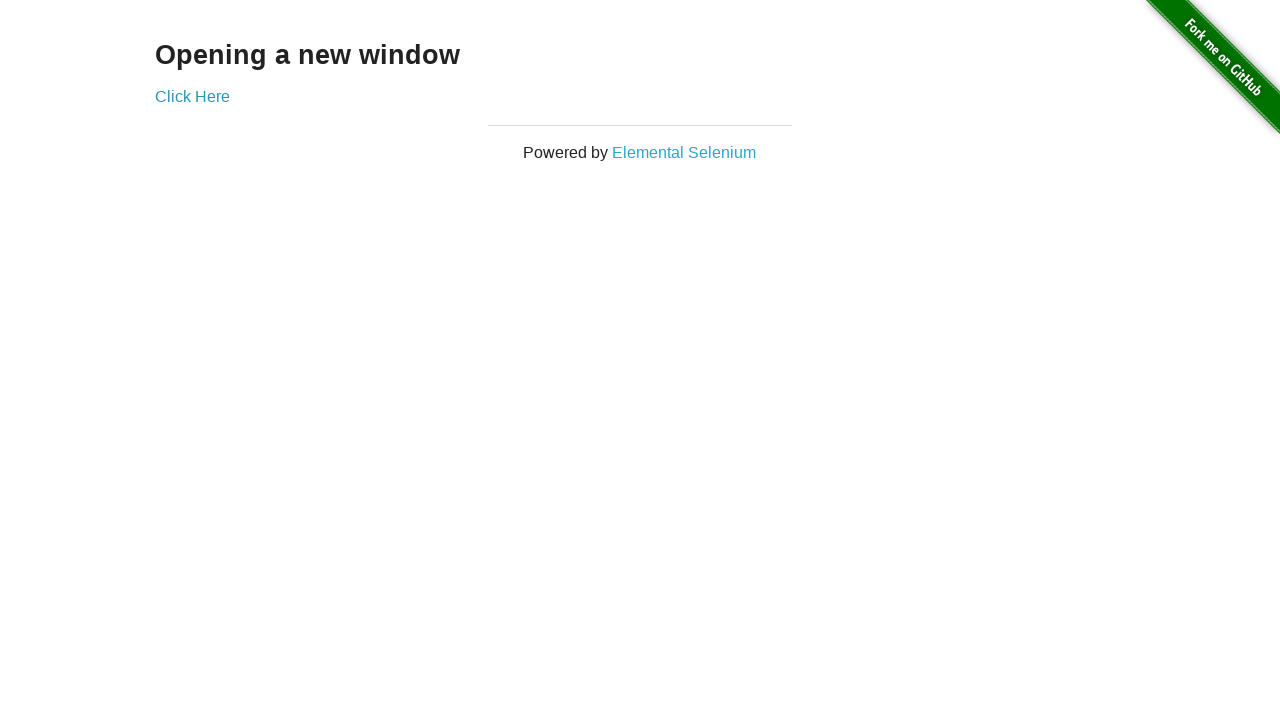

New window/popup opened
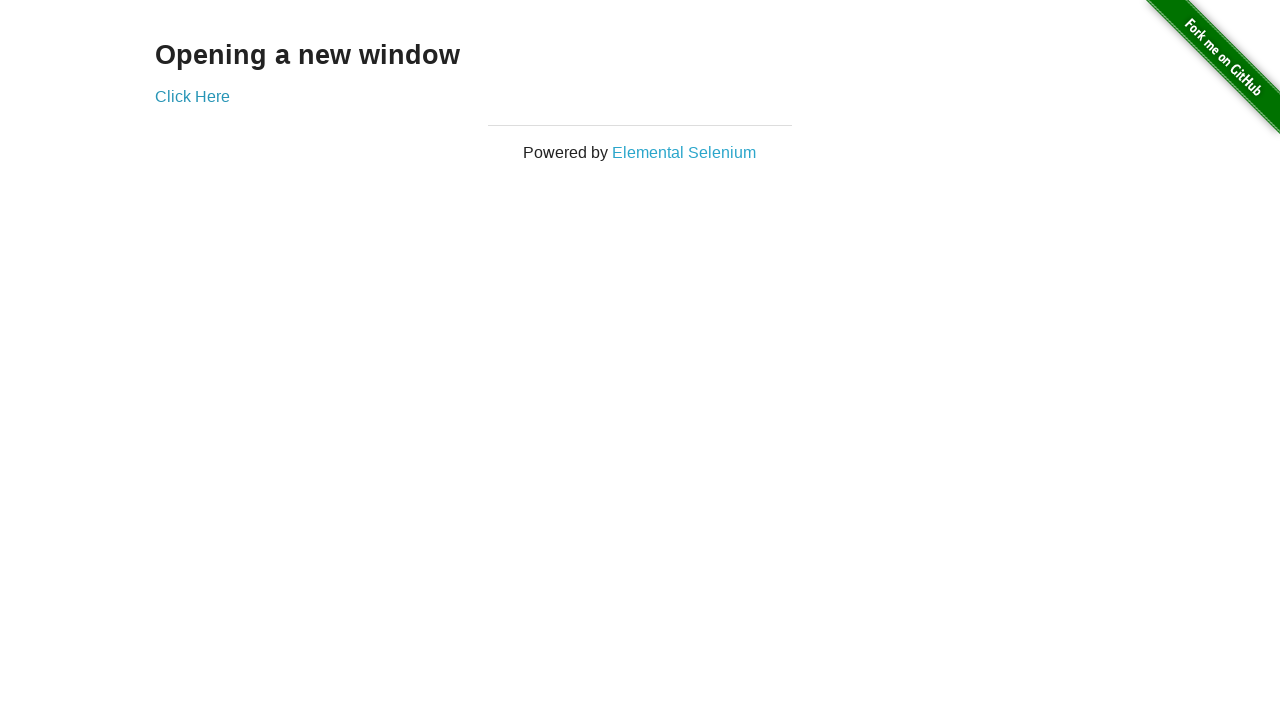

Verified new window title is 'New Window'
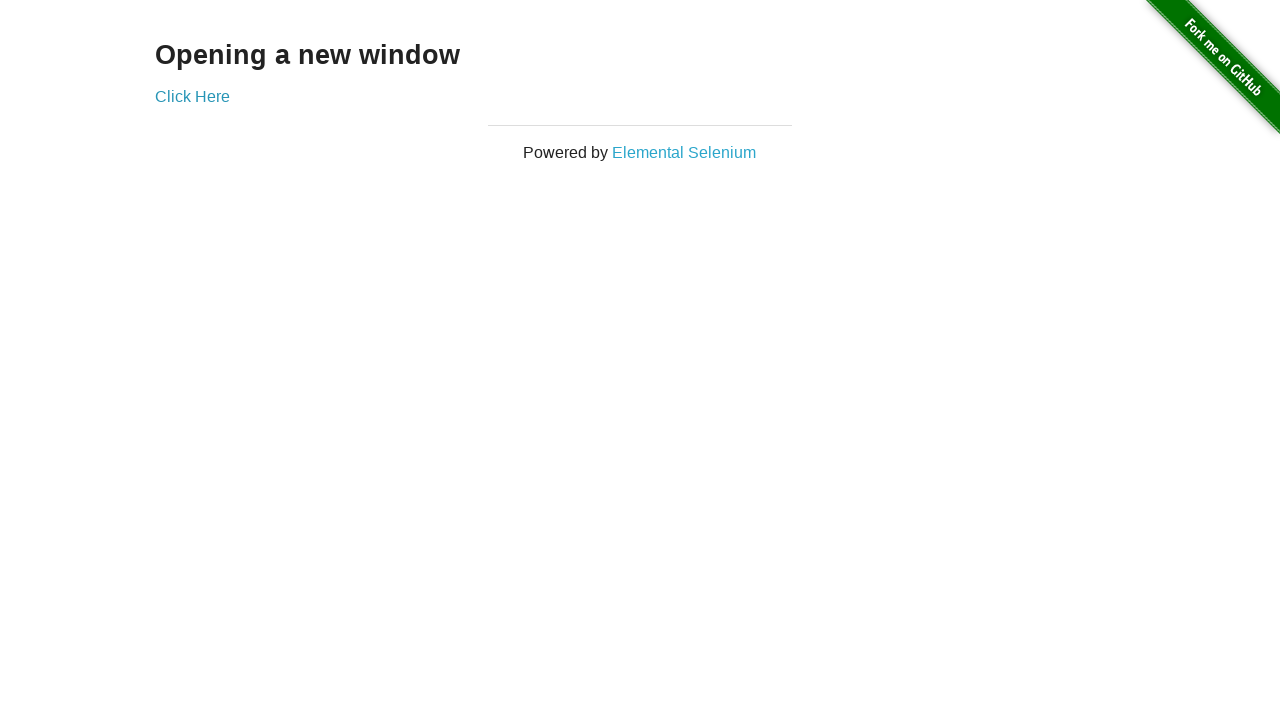

Verified new window heading text is 'New Window'
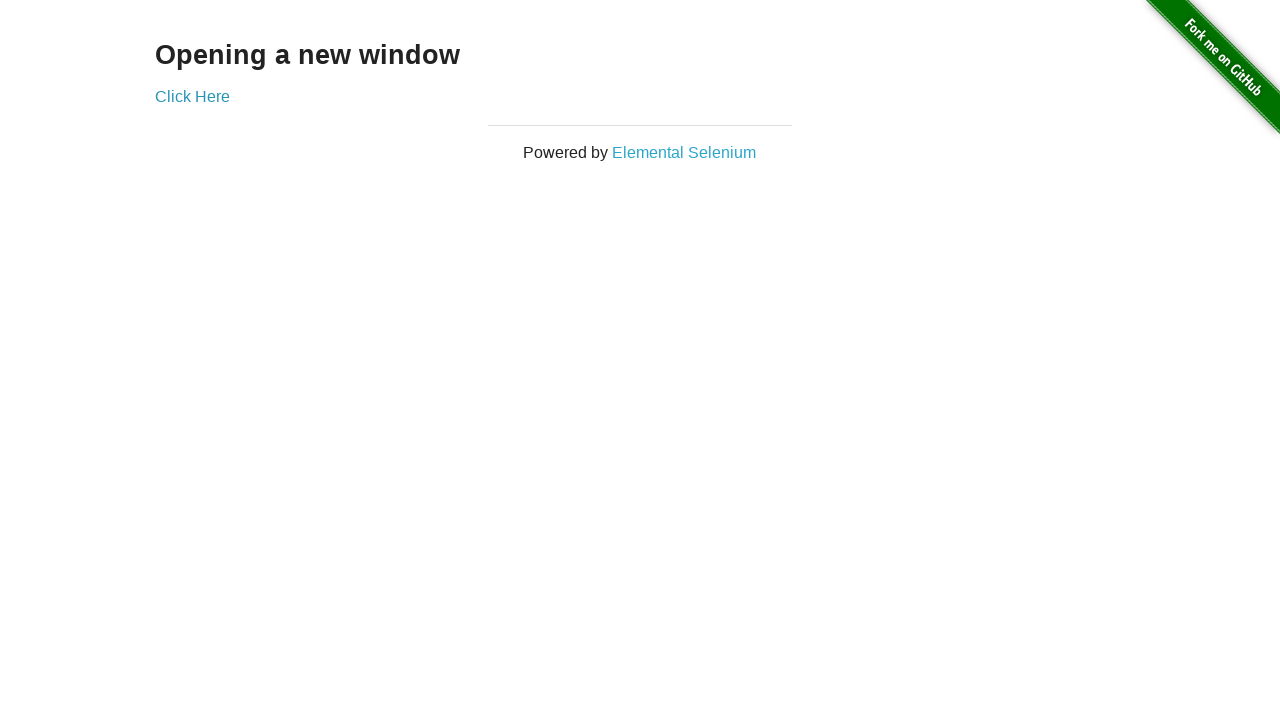

Switched back to original window
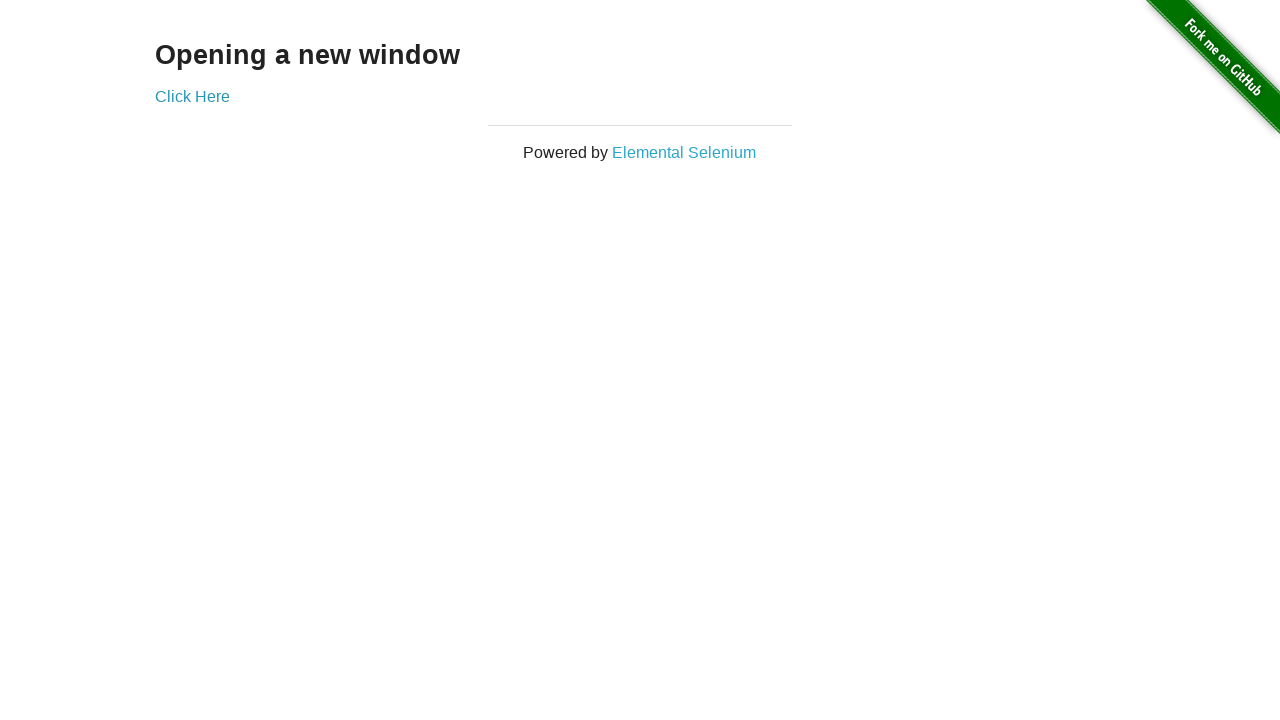

Verified original window title is 'The Internet'
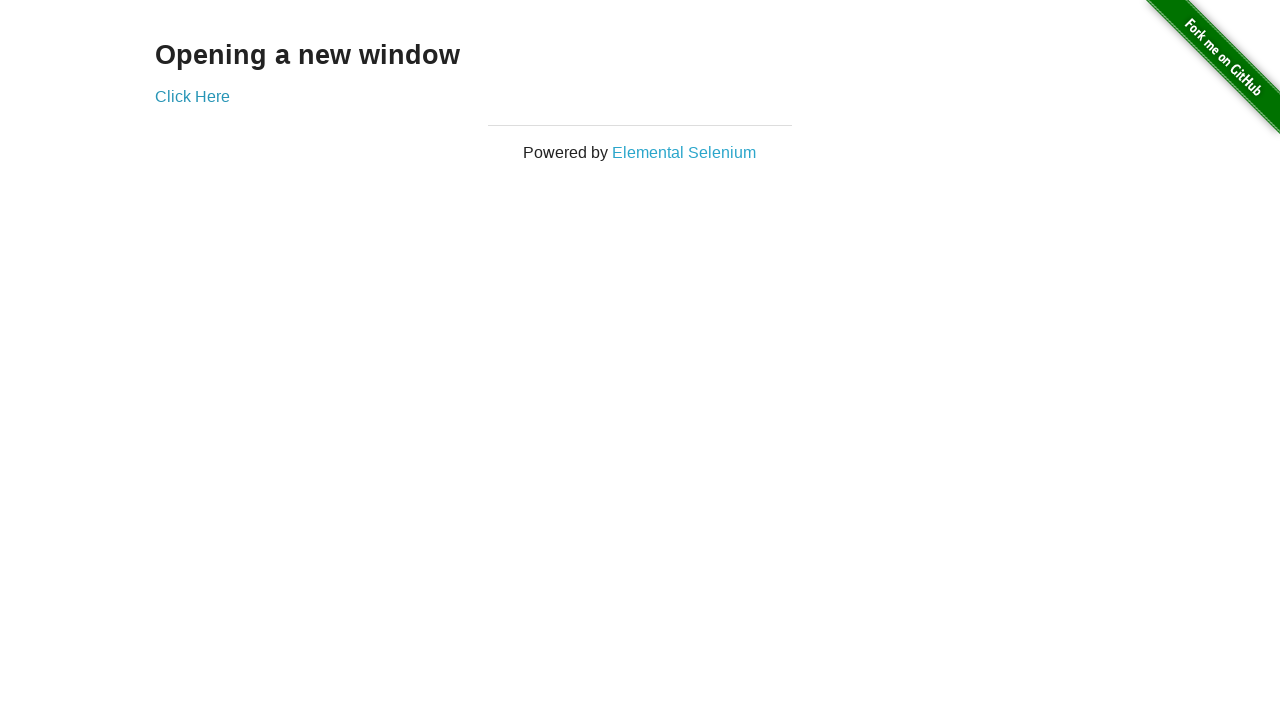

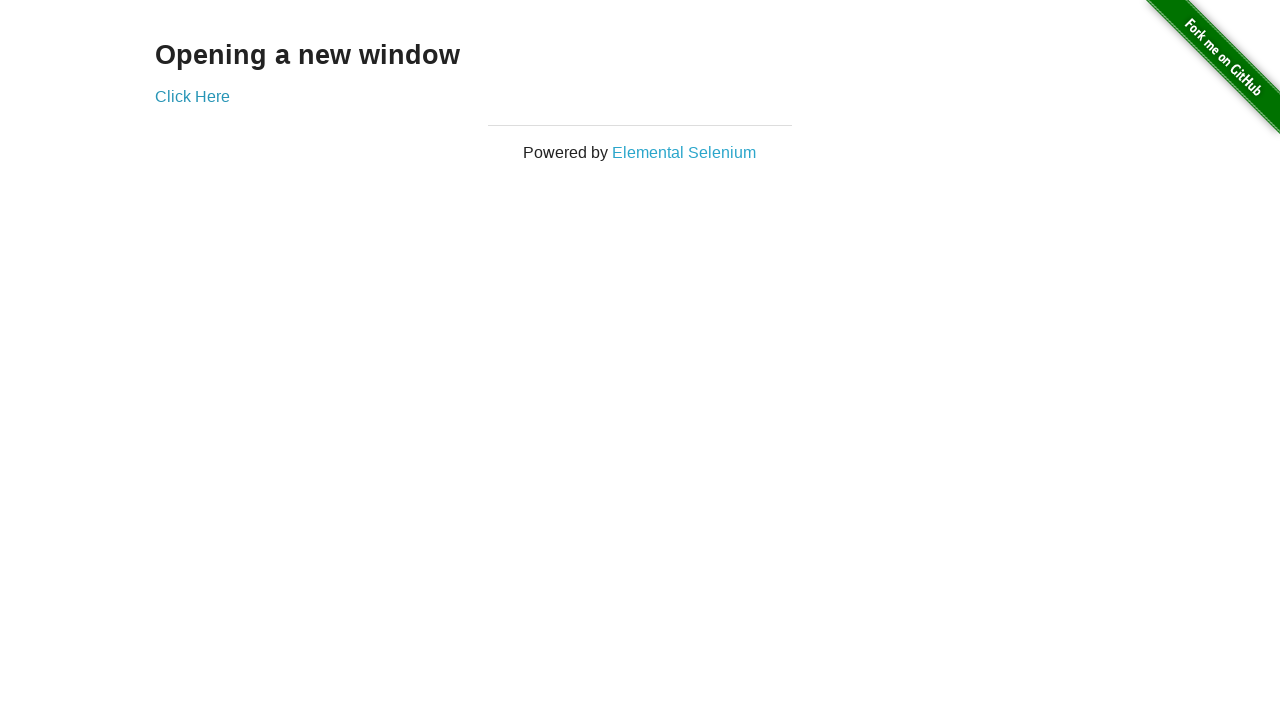